Waits for a price to reach $100, clicks a book button, then solves a mathematical problem and submits the answer

Starting URL: http://suninjuly.github.io/explicit_wait2.html

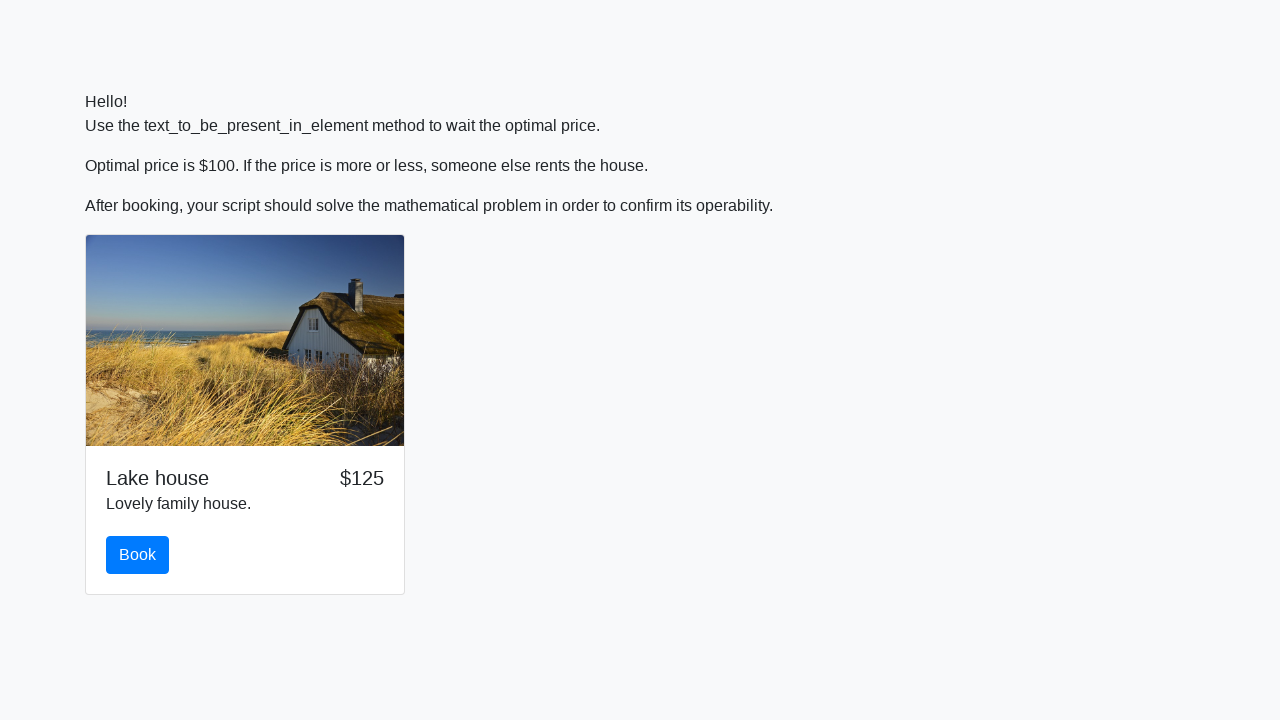

Waited for price to reach $100
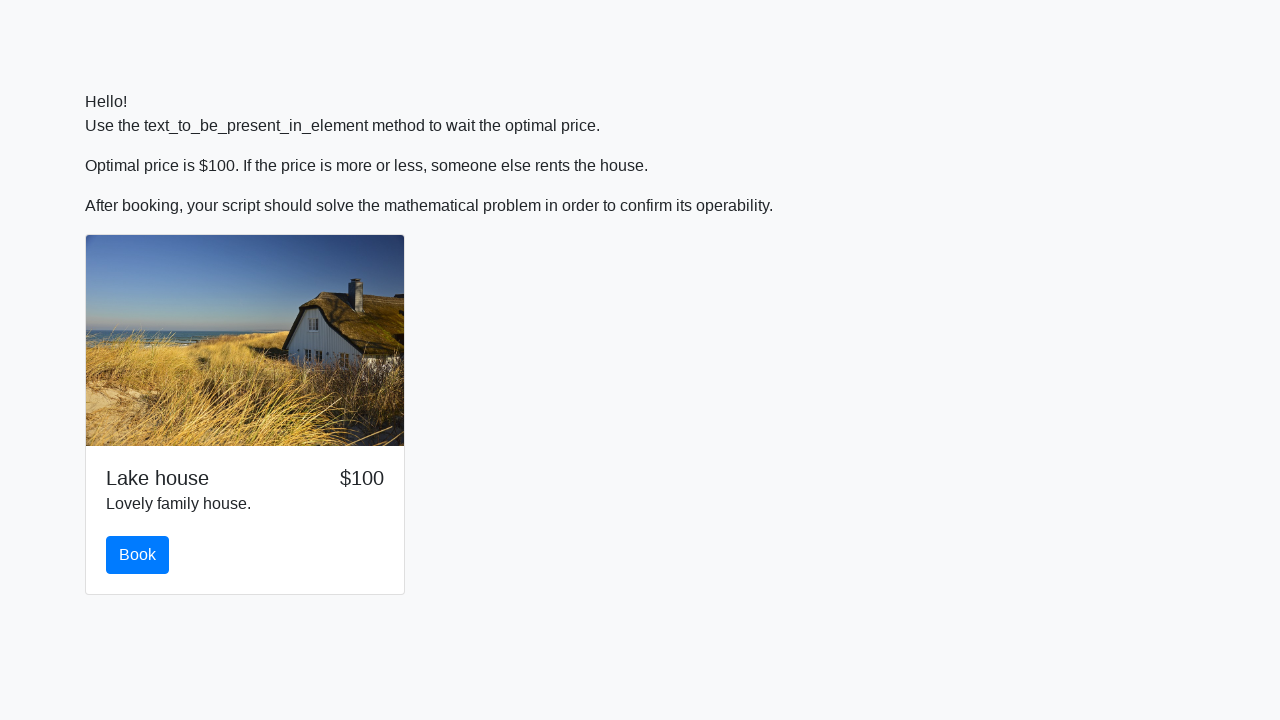

Clicked the book button at (138, 555) on #book
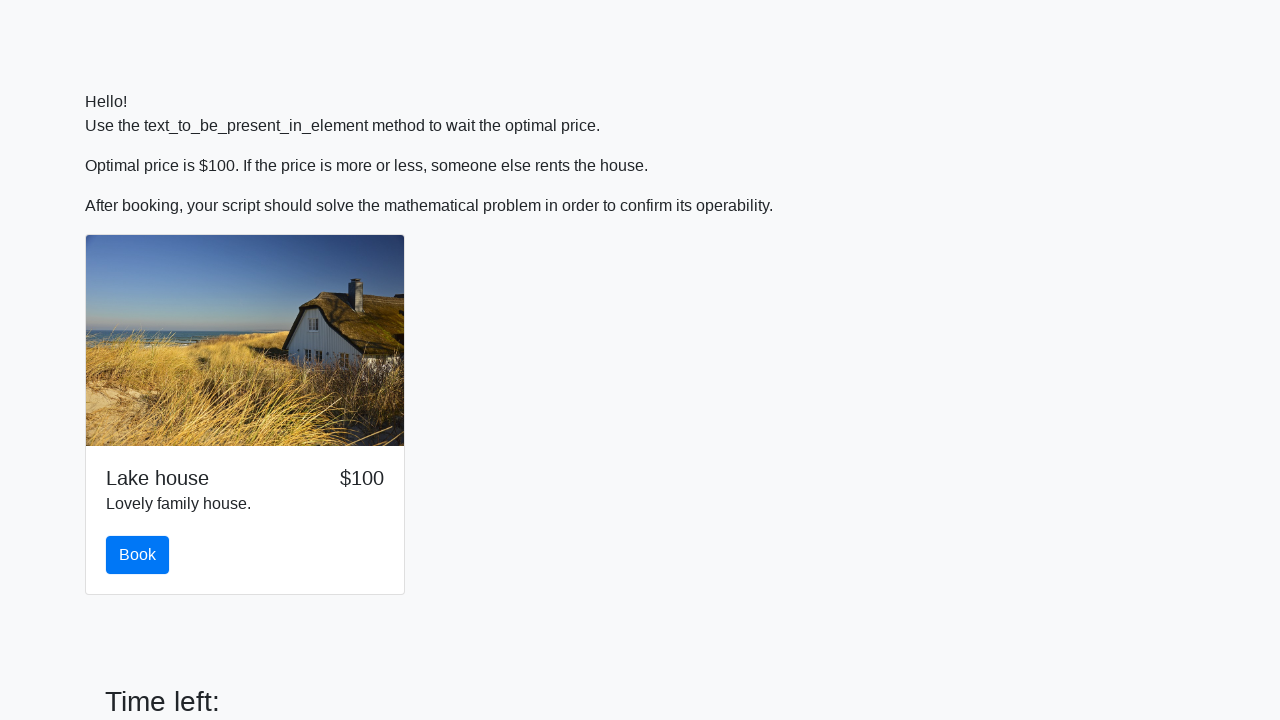

Retrieved input value: 679
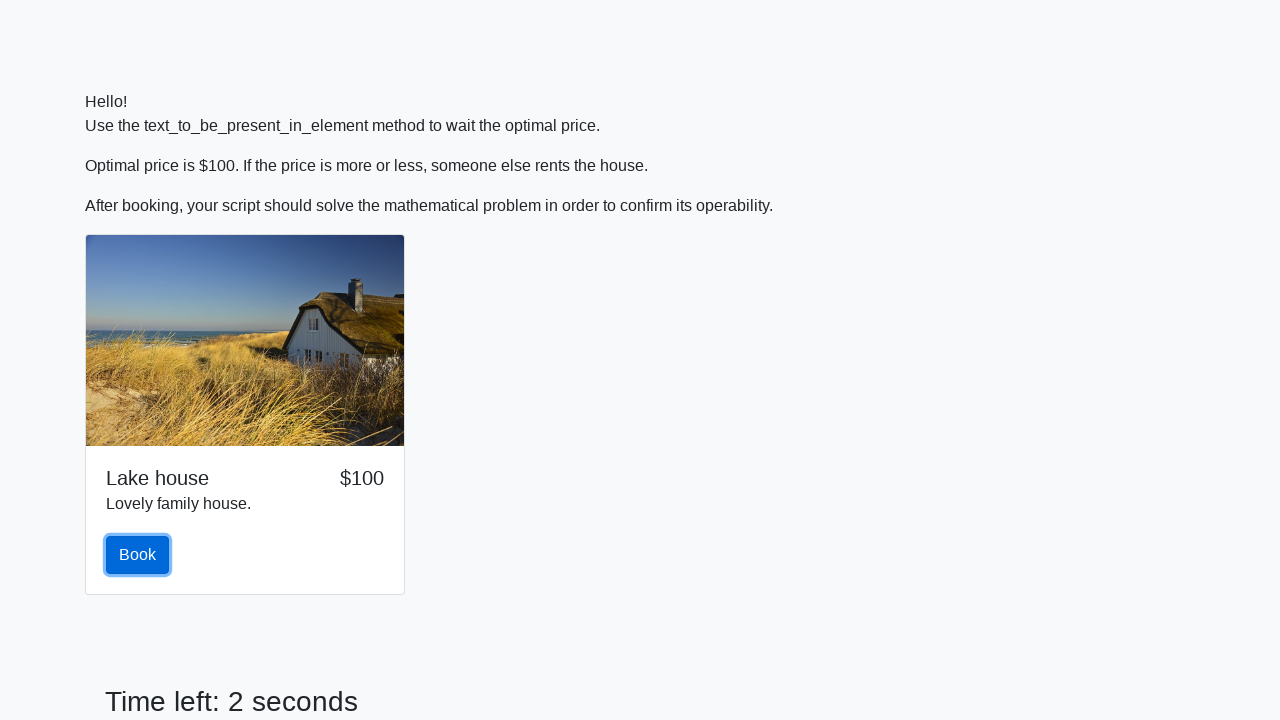

Calculated answer: 1.5787959085874588
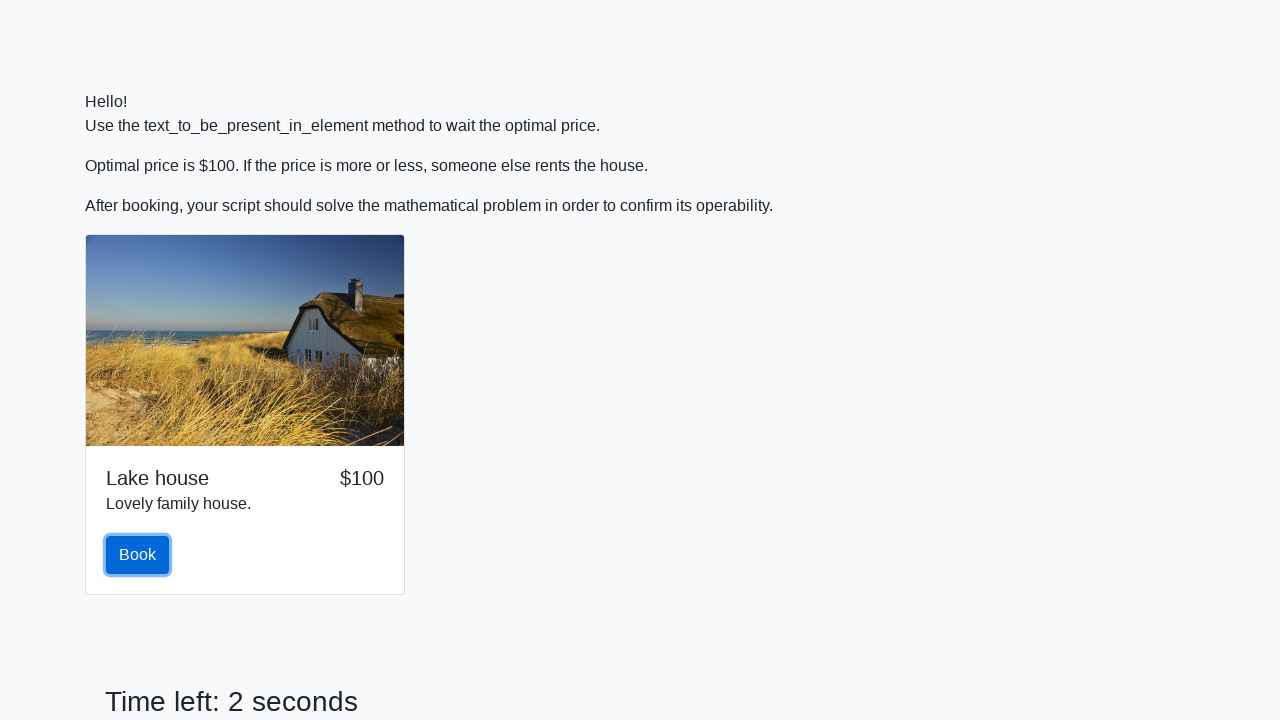

Filled answer field with calculated value on #answer
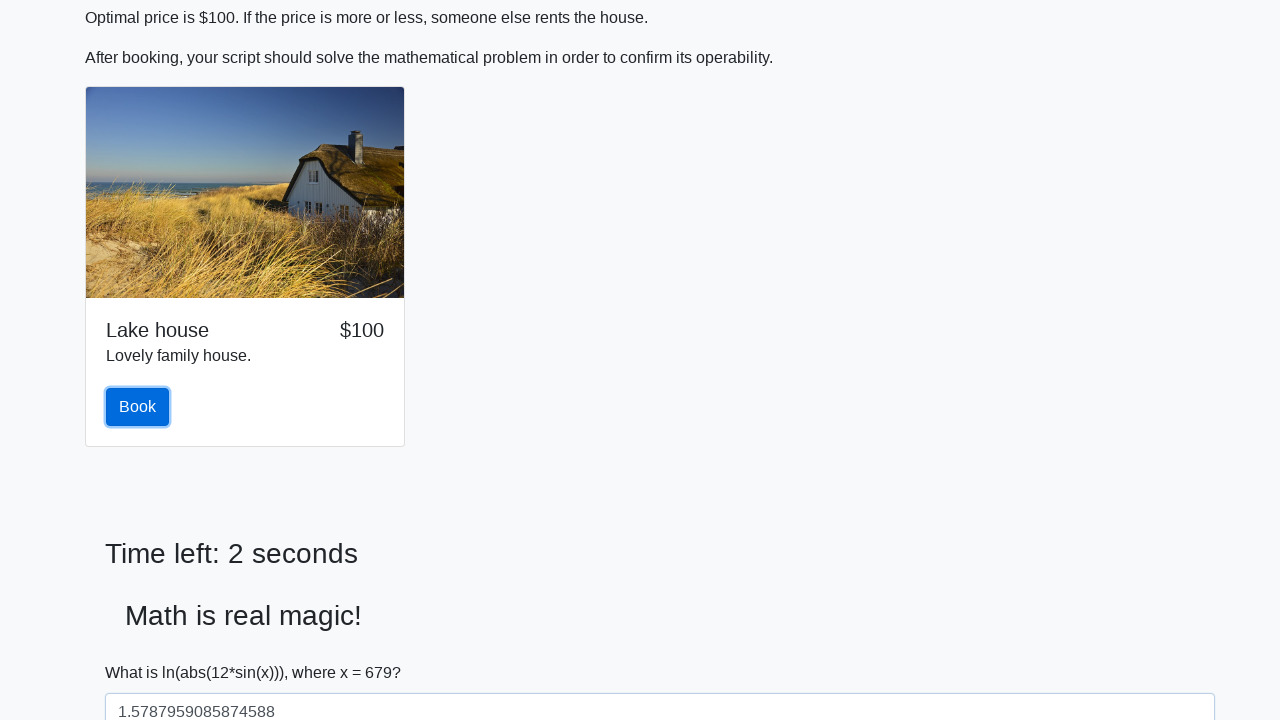

Clicked Submit button to submit the form at (143, 651) on text=Submit
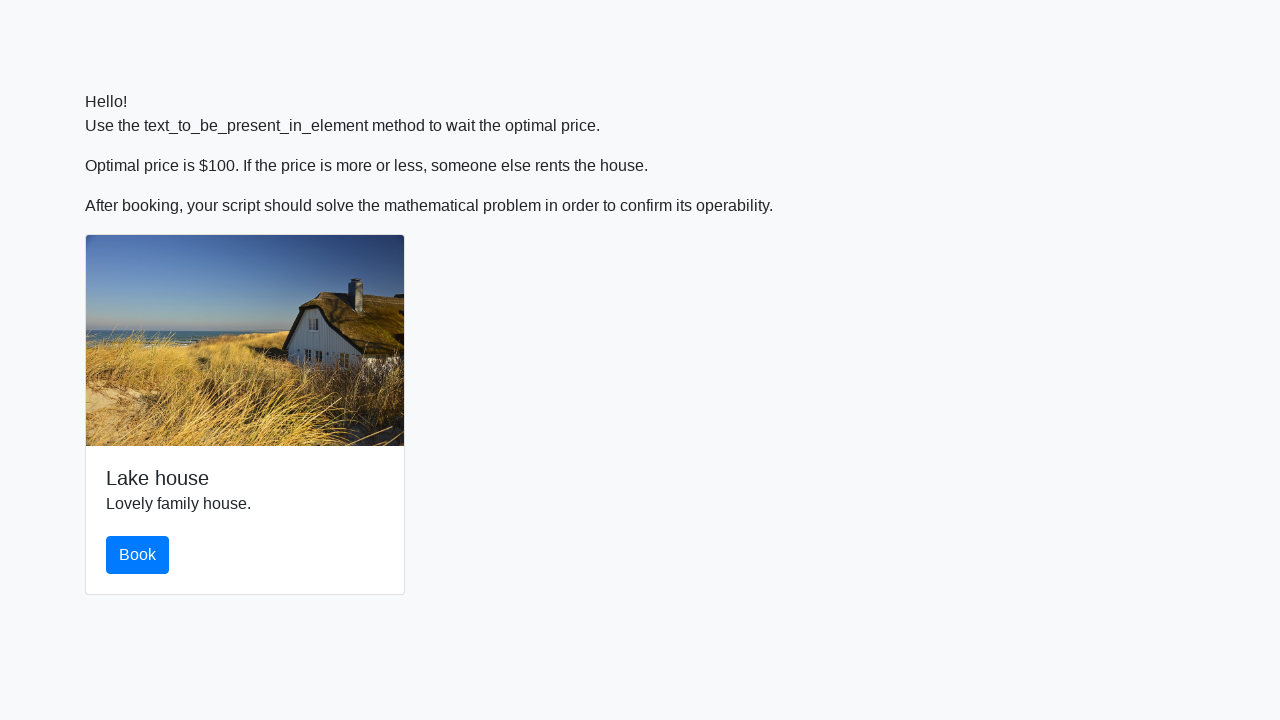

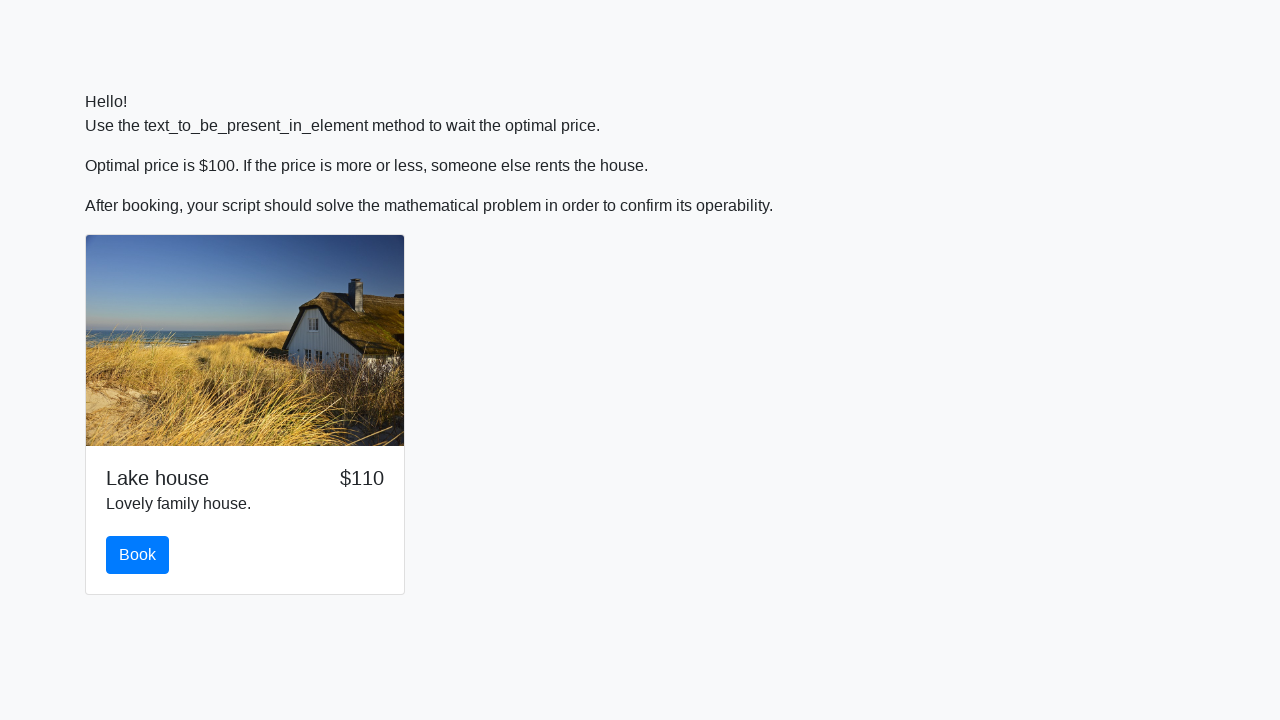